Tests dynamic dropdown functionality on a flight booking practice site by selecting an origin city (Chennai) and destination city (Coimbatore) from cascading dropdown menus.

Starting URL: https://rahulshettyacademy.com/dropdownsPractise/

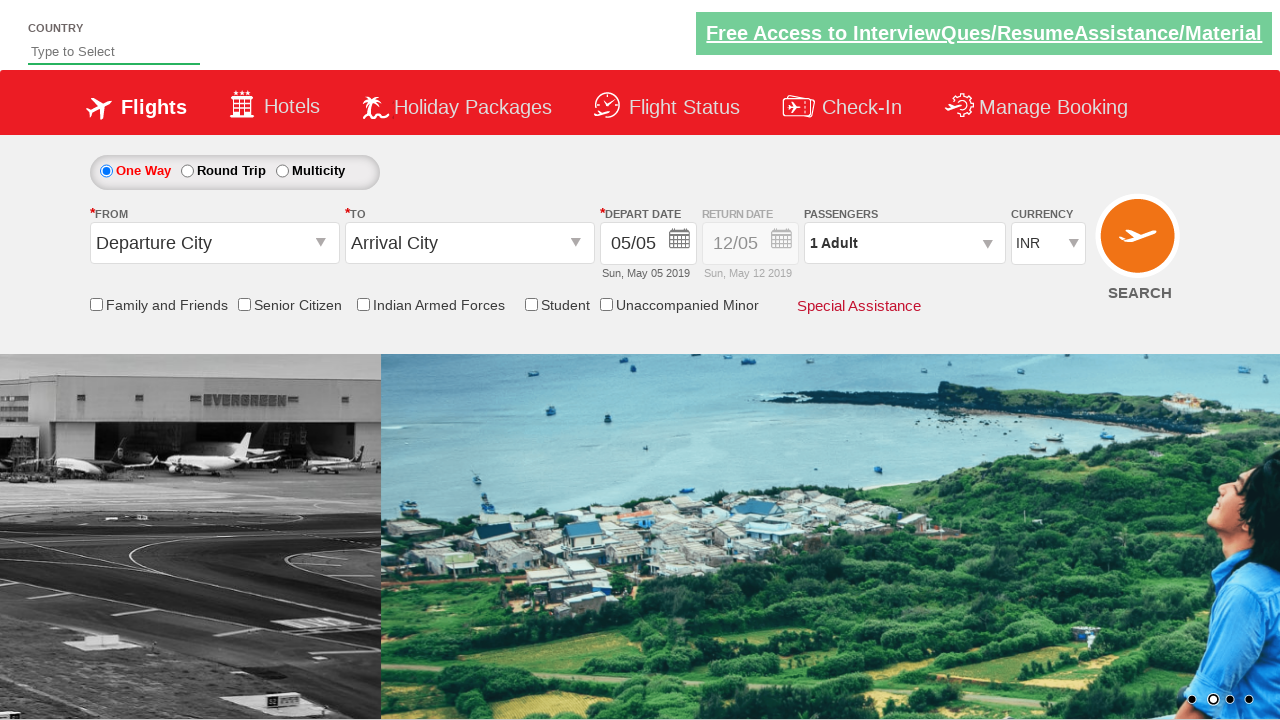

Clicked on the origin station dropdown to open it at (214, 243) on input#ctl00_mainContent_ddl_originStation1_CTXT
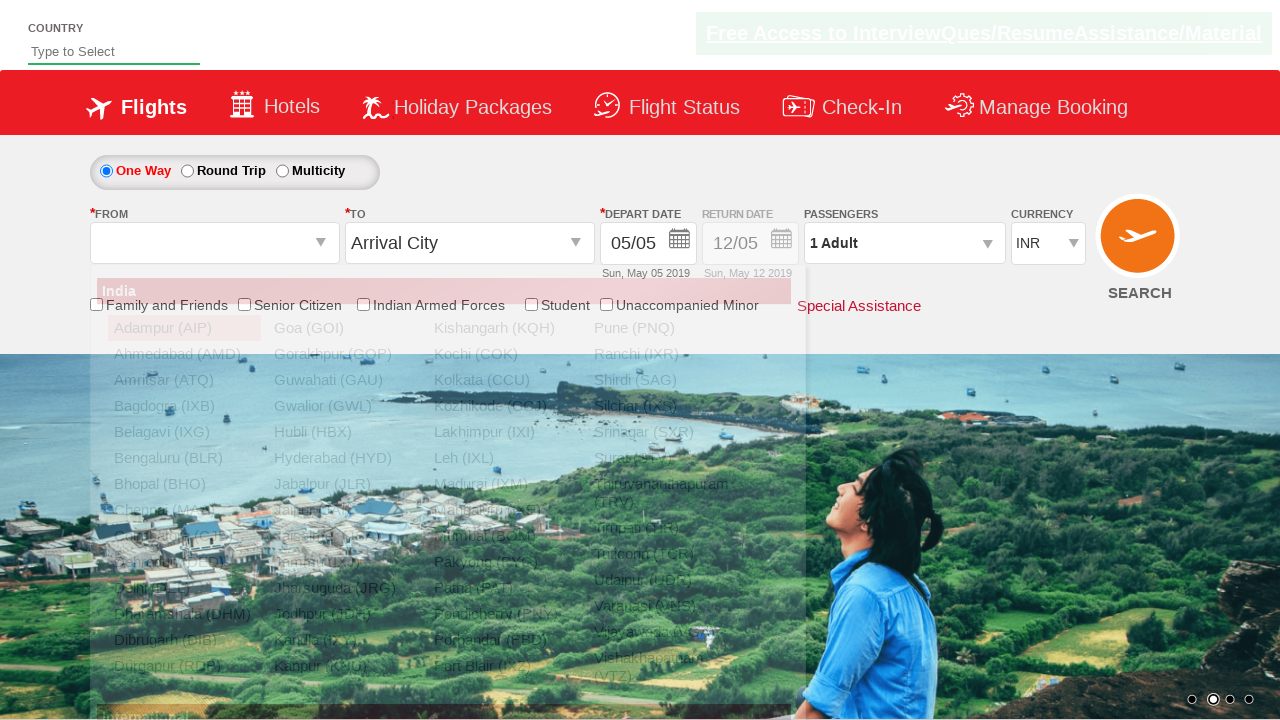

Origin station dropdown appeared
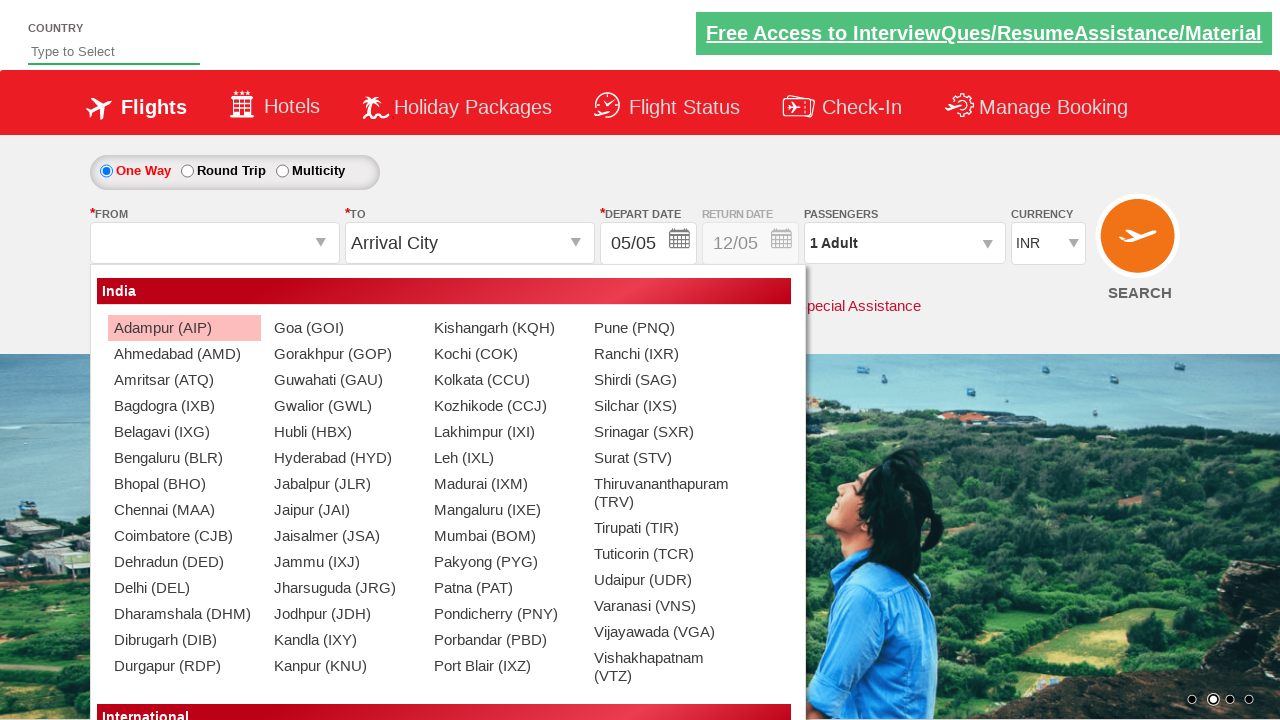

Selected Chennai (MAA) as origin city at (184, 510) on div#glsctl00_mainContent_ddl_originStation1_CTNR a:has-text('Chennai (MAA)')
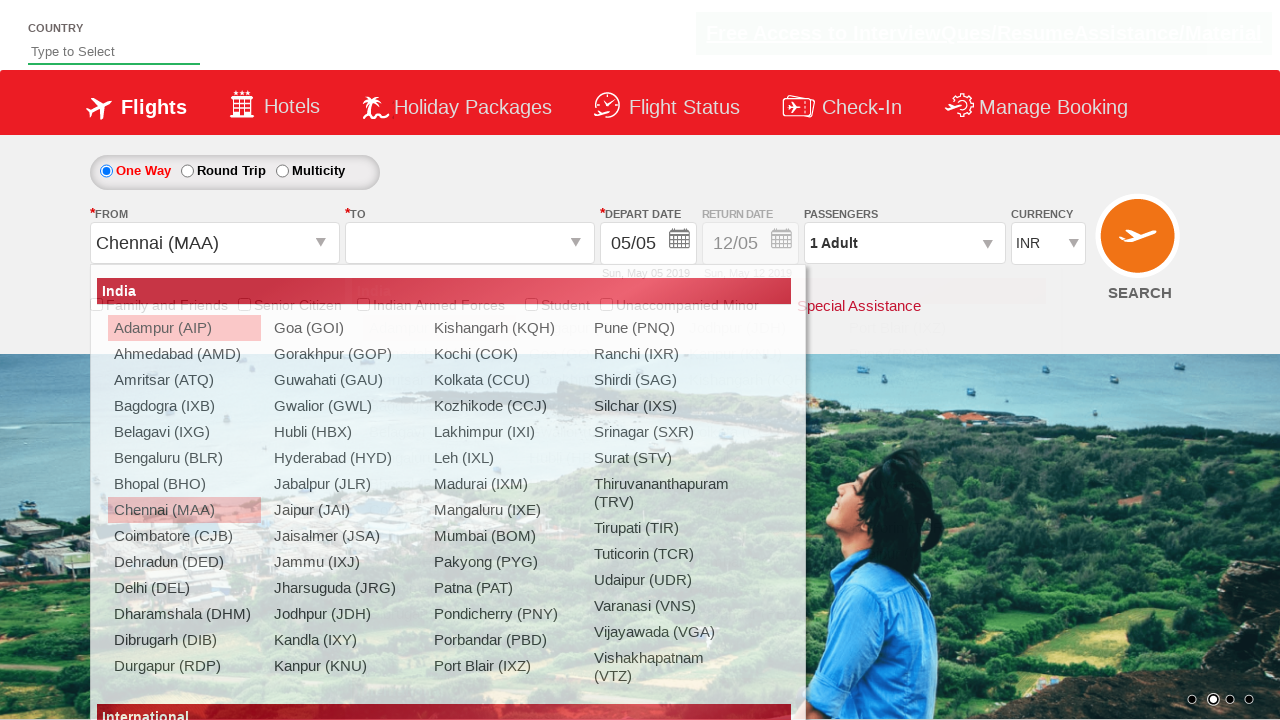

Destination station dropdown became available
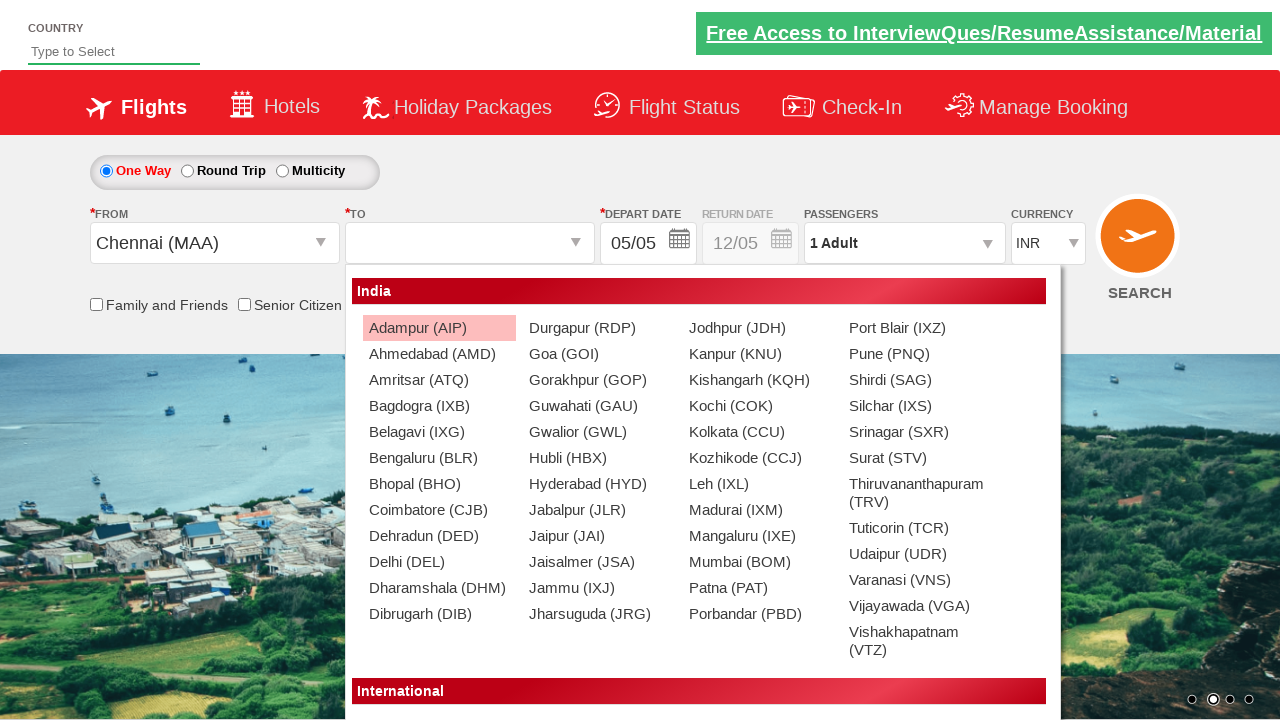

Selected Coimbatore (CJB) as destination city at (439, 510) on div#glsctl00_mainContent_ddl_destinationStation1_CTNR a:has-text('Coimbatore (CJ
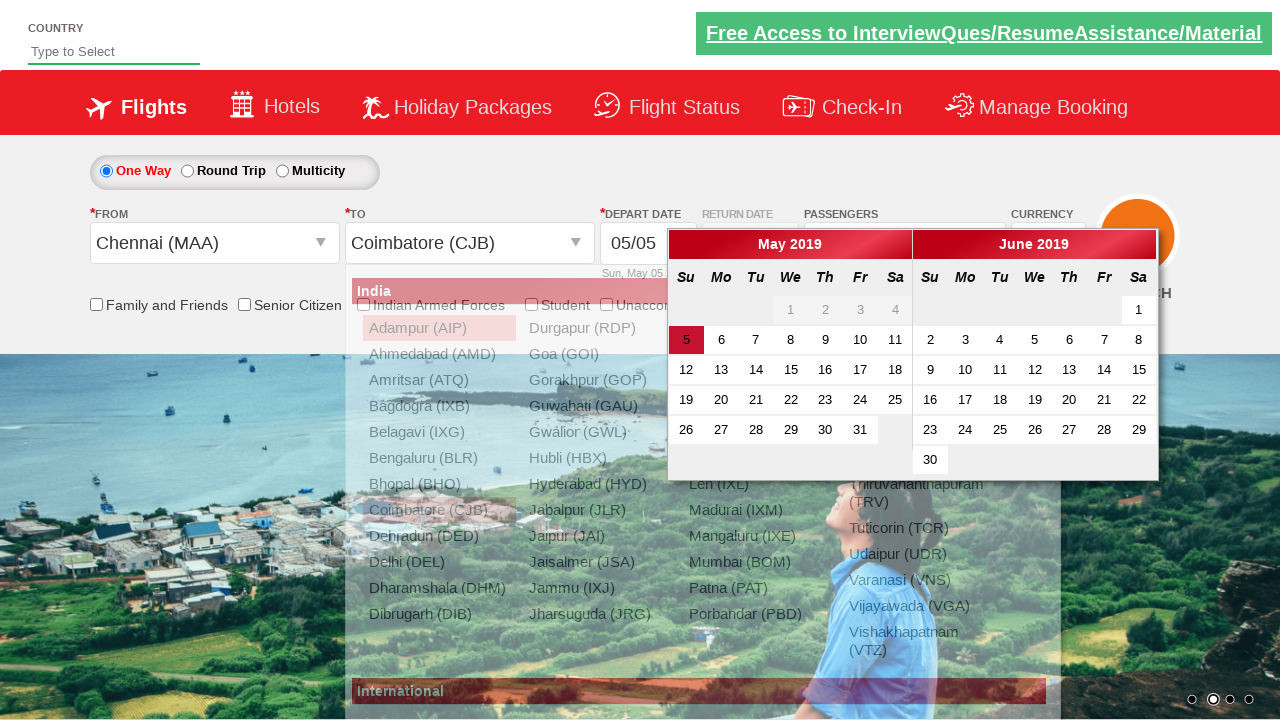

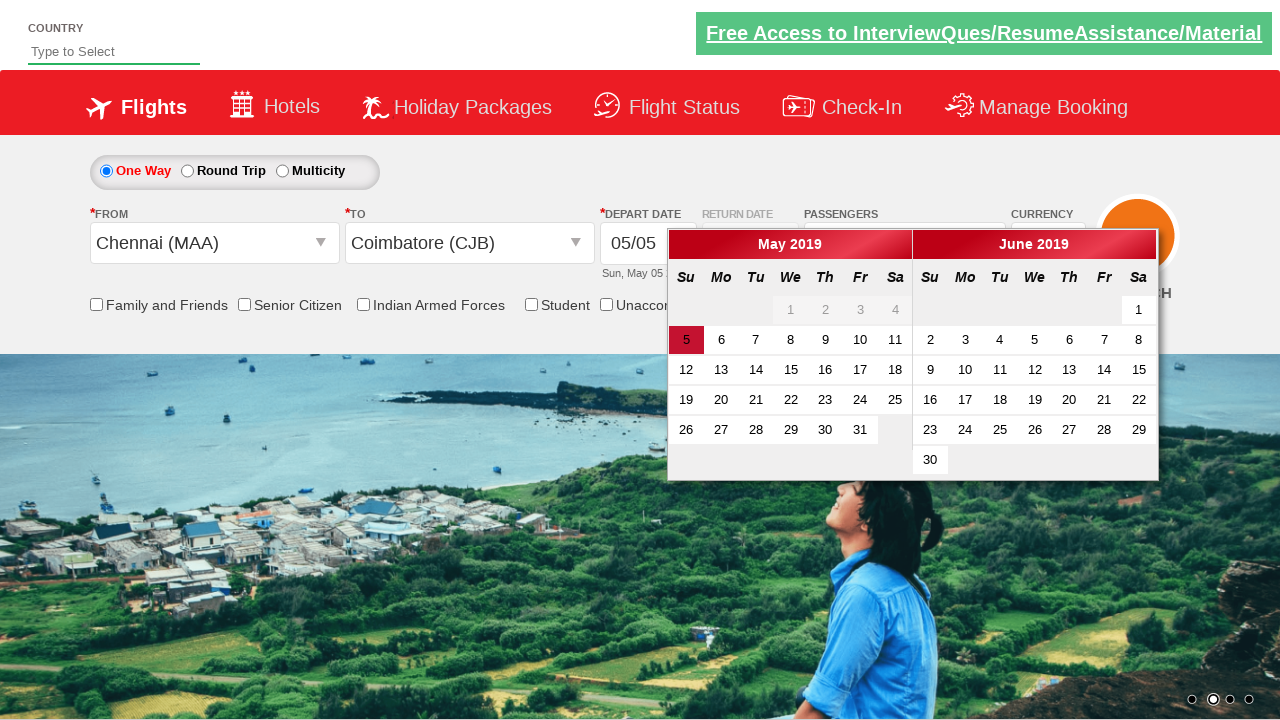